Tests browser window handling by clicking a button that opens a new window, switching to the new window, verifying its title matches "Sakinalium | Home", and then clicking a link within that new window.

Starting URL: http://demo.automationtesting.in/Windows.html

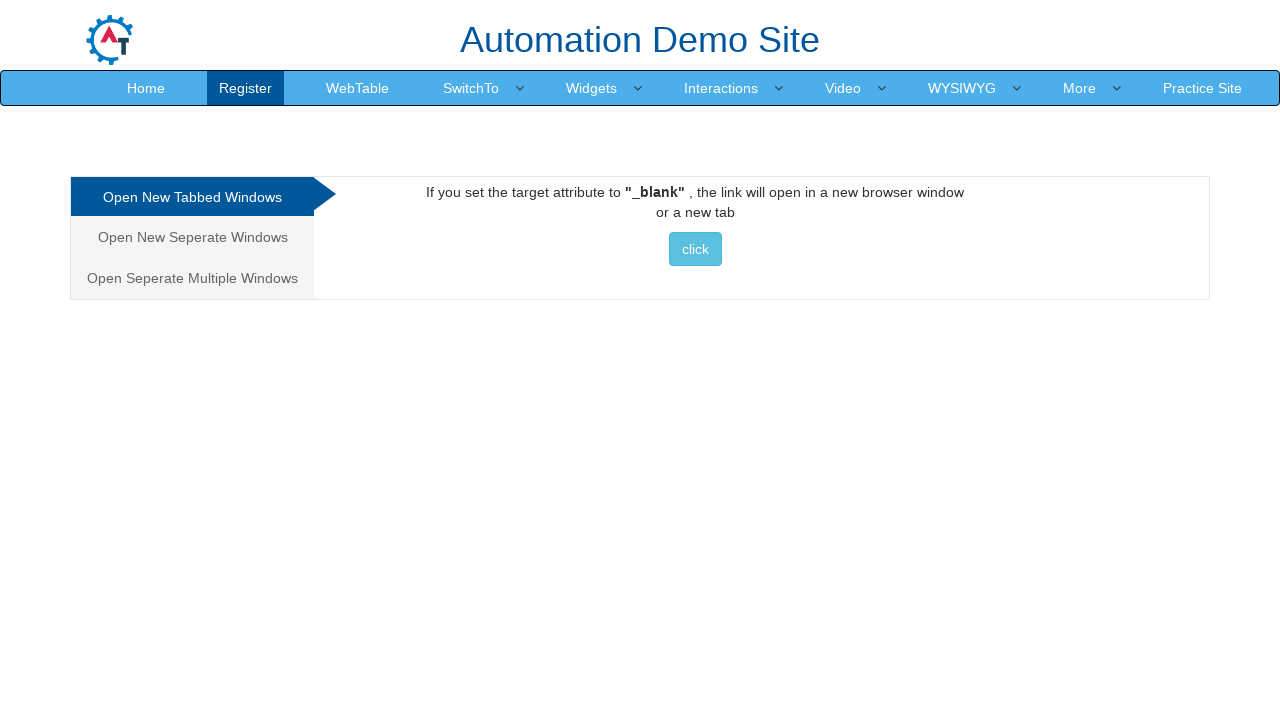

Clicked on window functionality menu item at (192, 278) on xpath=//li[3]//a[@class='analystic']
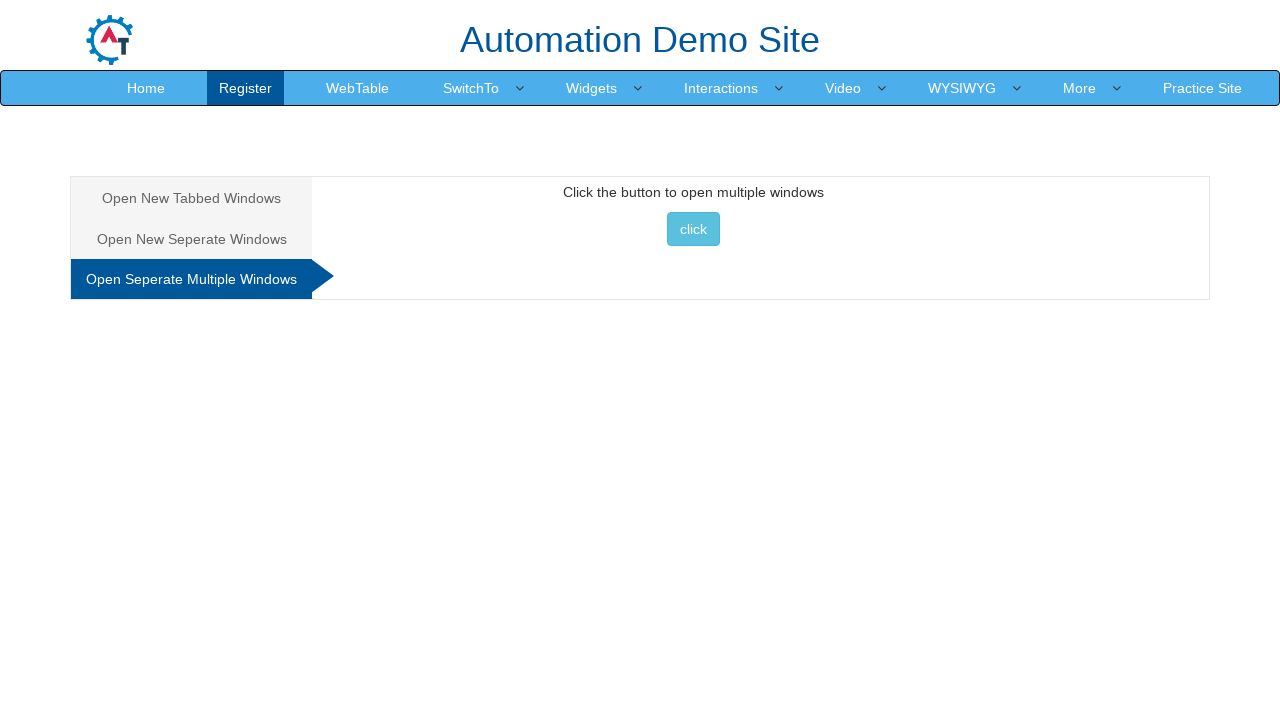

Clicked button to open new window at (693, 229) on xpath=//button[text()='click ']
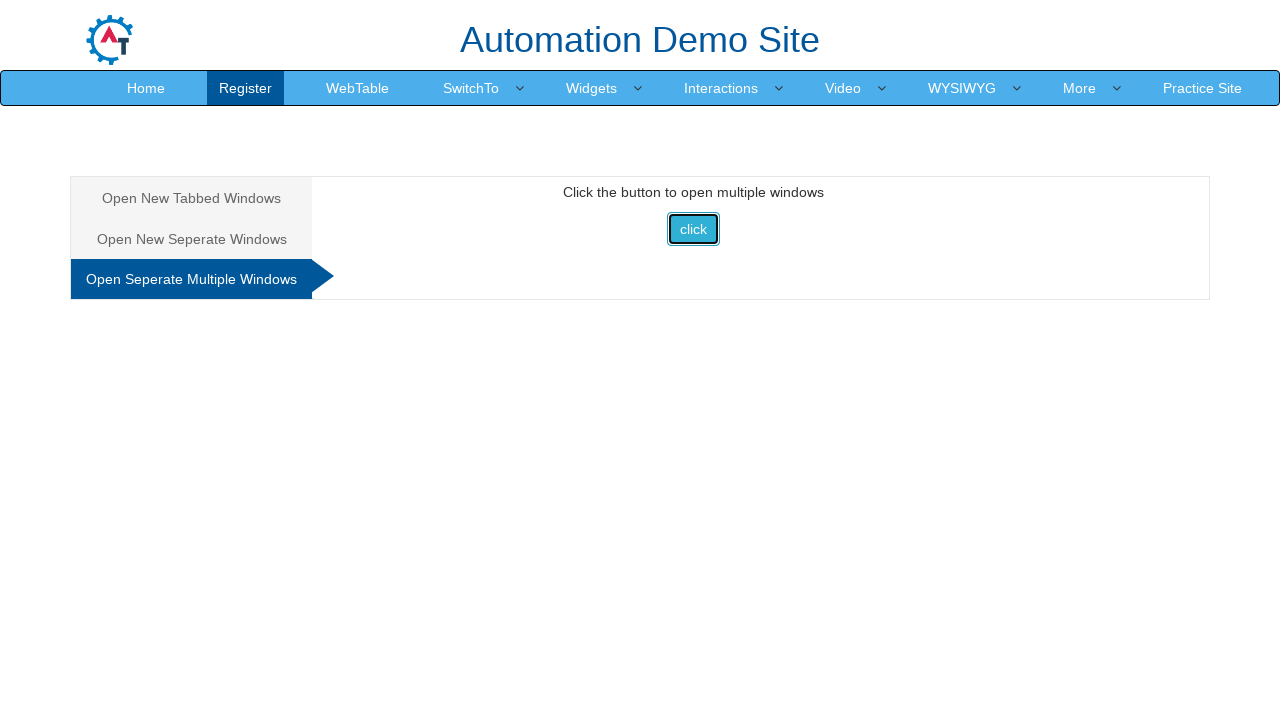

New window opened and captured
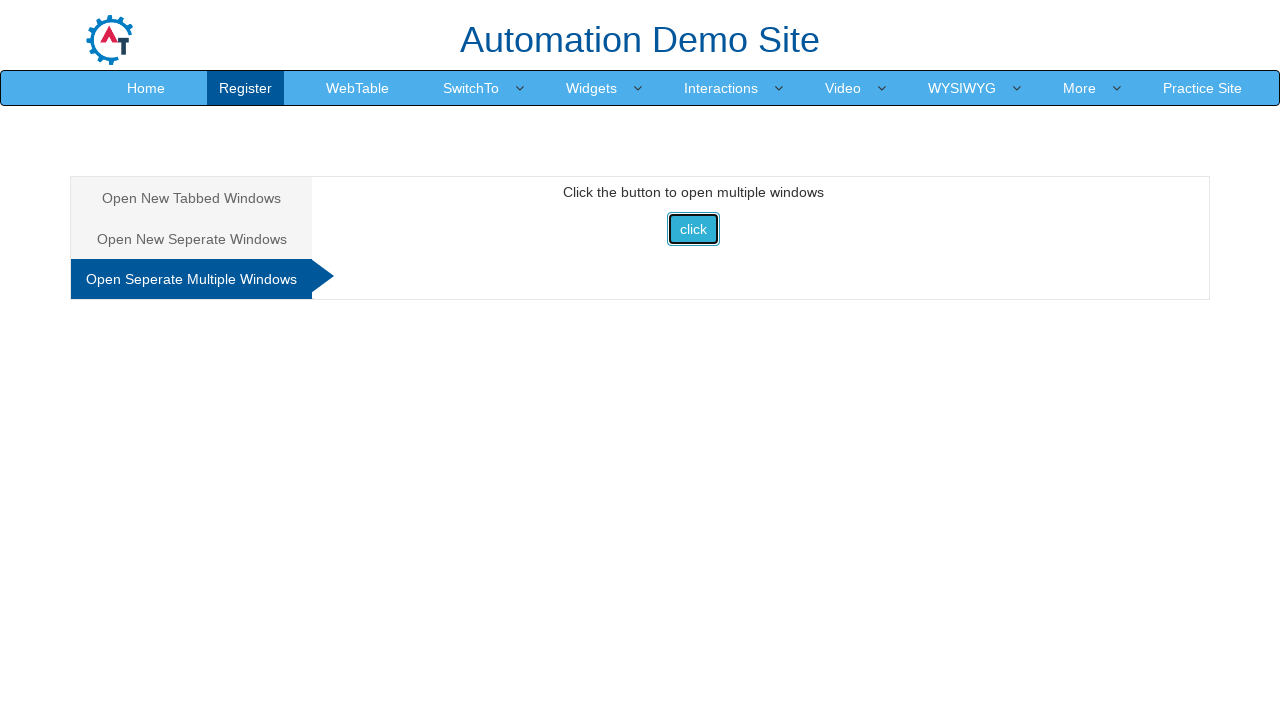

New window finished loading
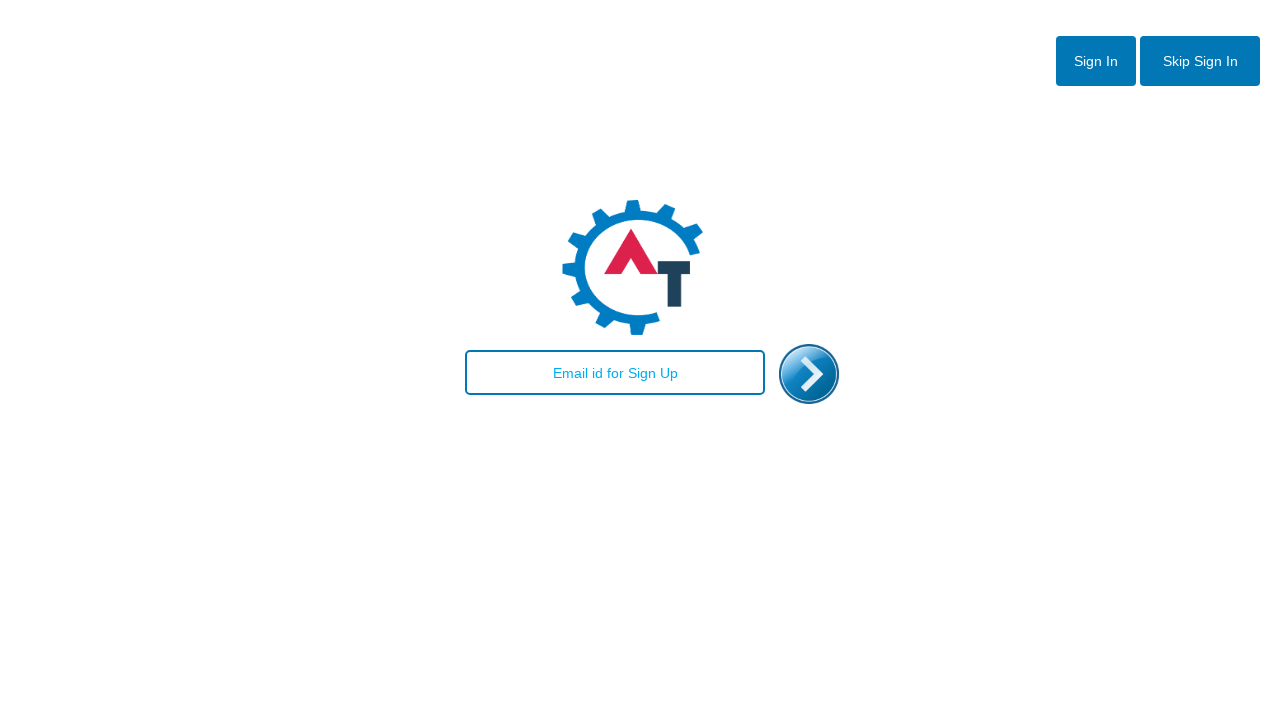

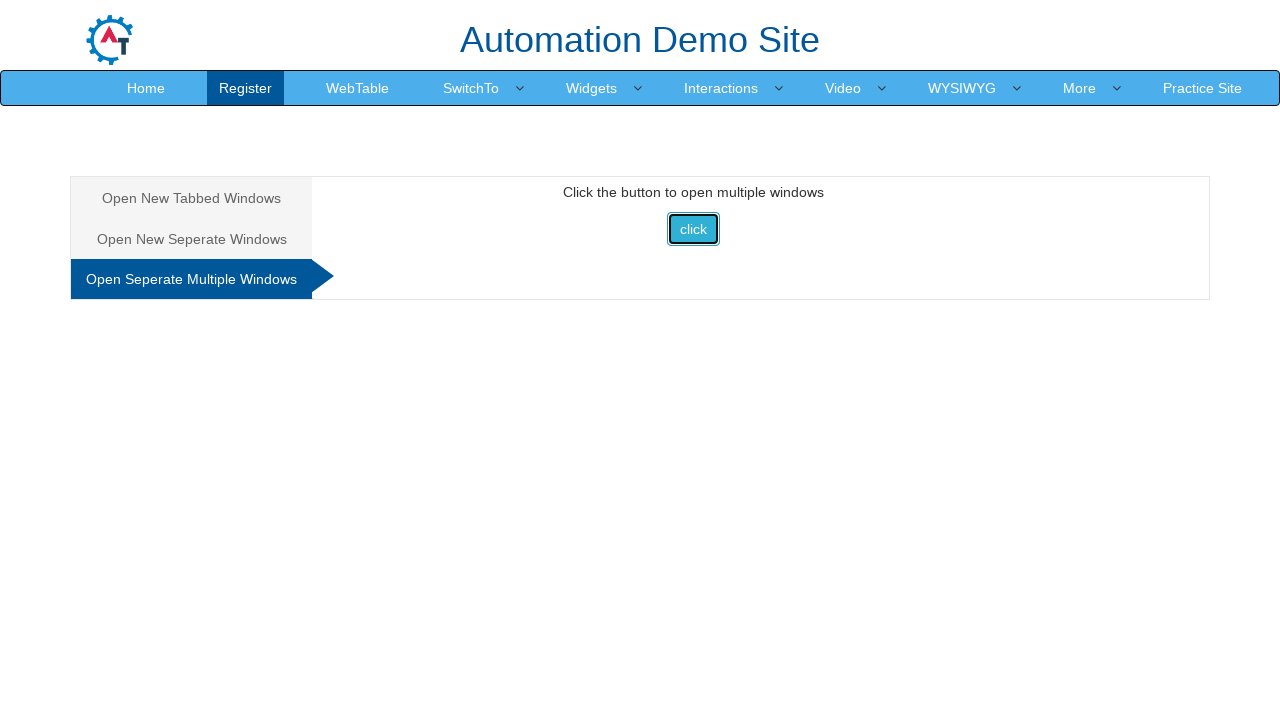